Tests file download functionality by navigating to a download page, clicking the first download link, and verifying a file was downloaded (simplified to just clicking the download link since file system verification isn't applicable in Playwright context)

Starting URL: http://the-internet.herokuapp.com/download

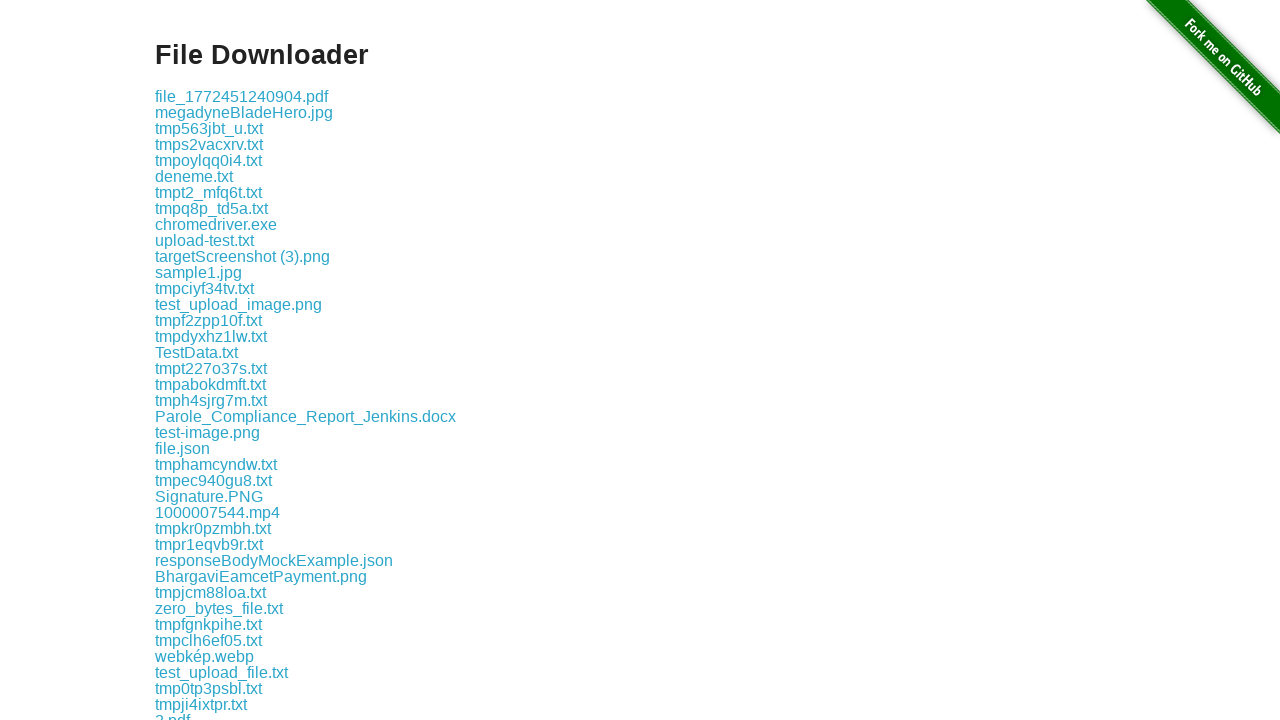

Clicked the first download link on the page at (242, 96) on .example a
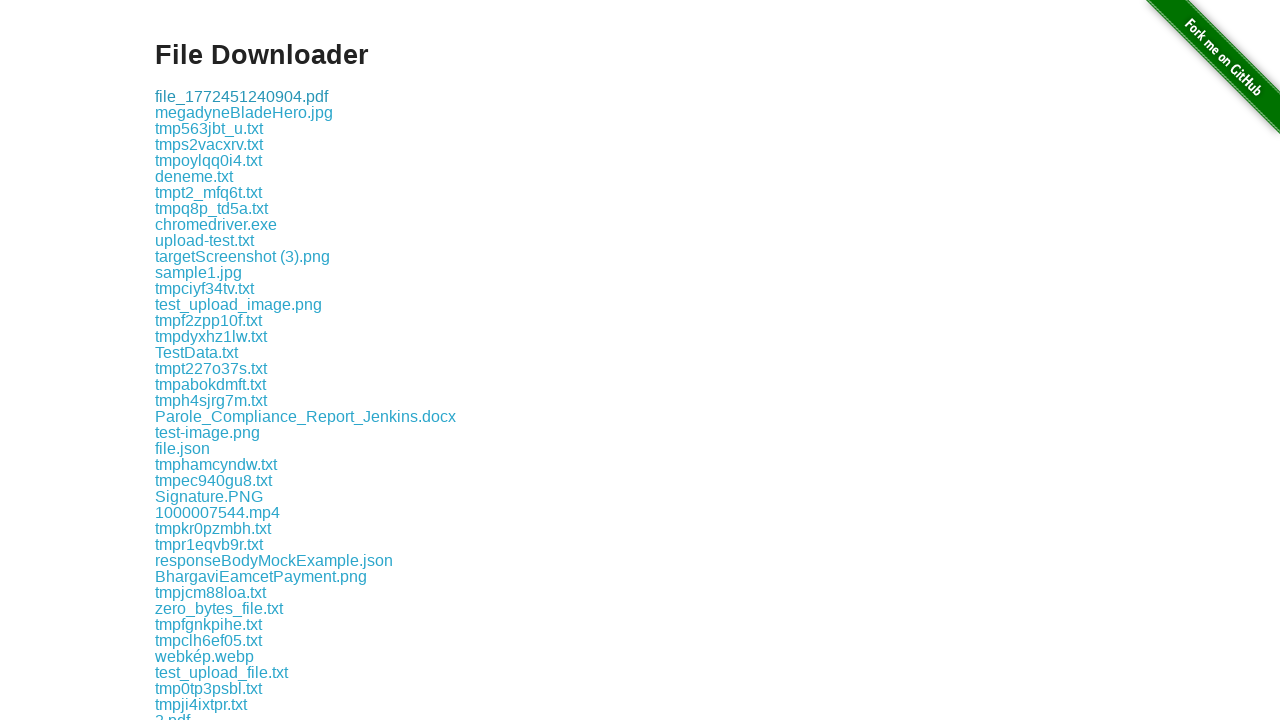

Waited for download to complete
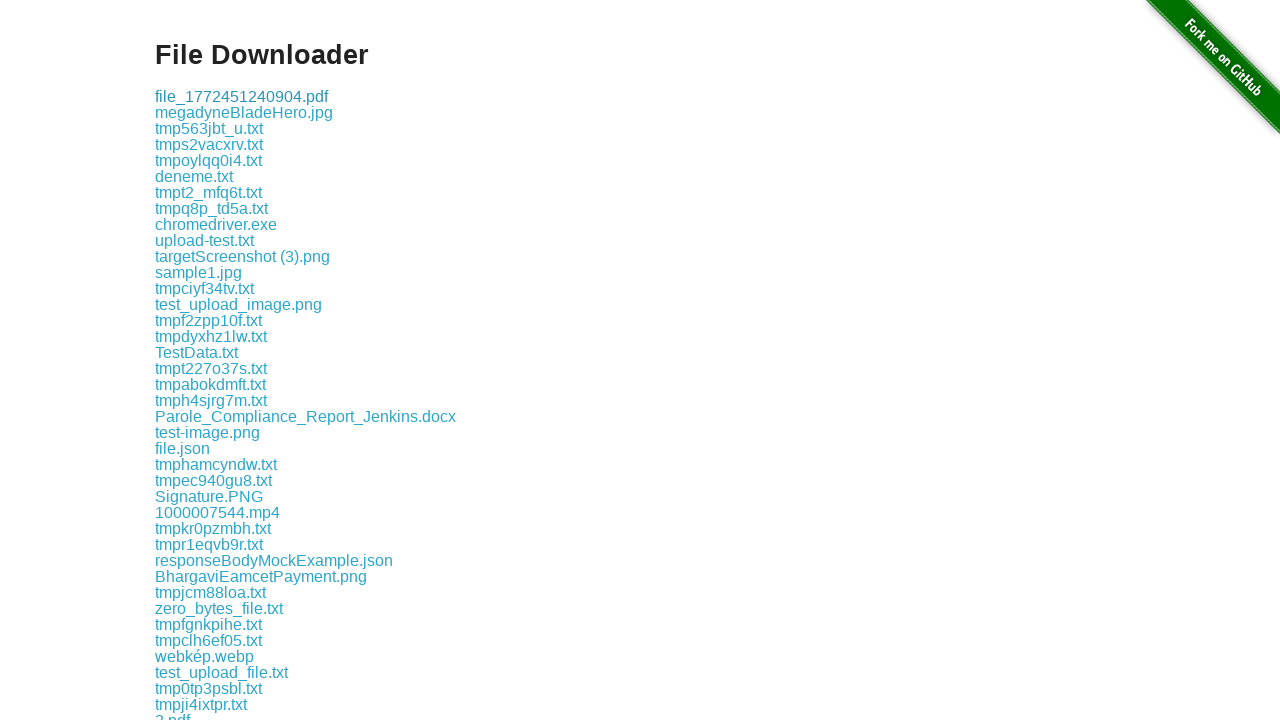

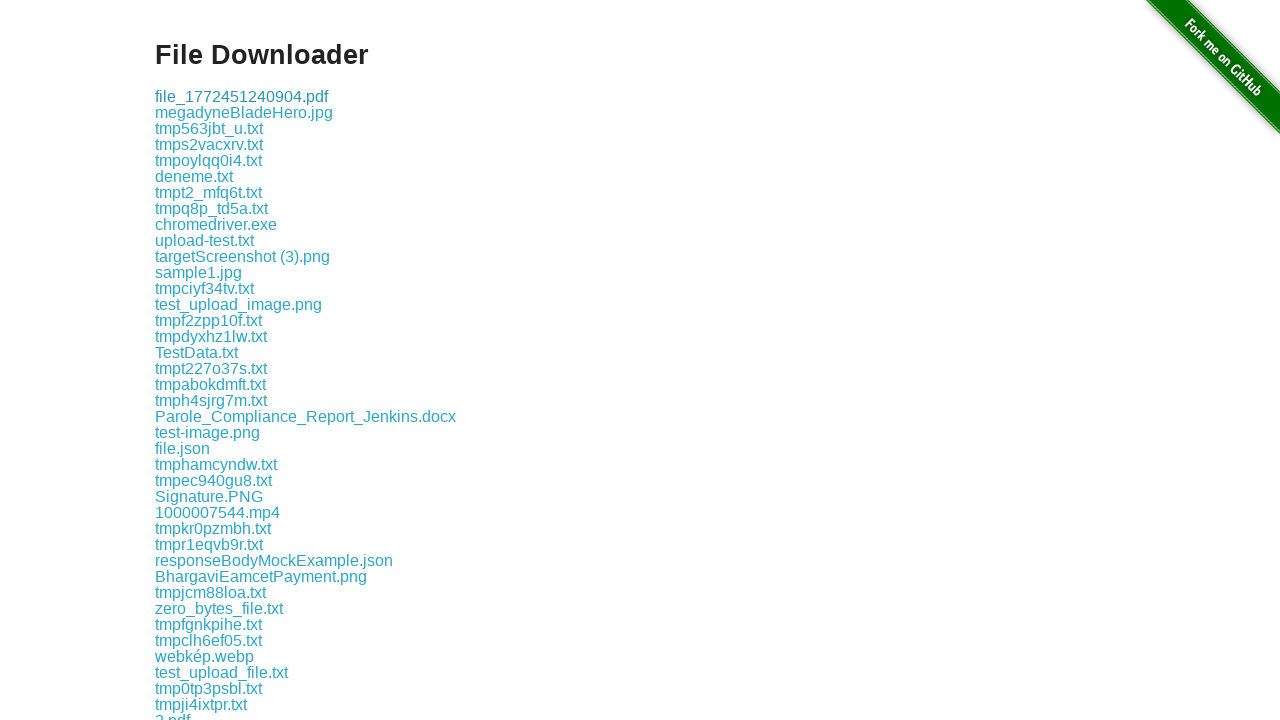